Tests infinite scroll functionality by scrolling down the page multiple times

Starting URL: https://the-internet.herokuapp.com/infinite_scroll

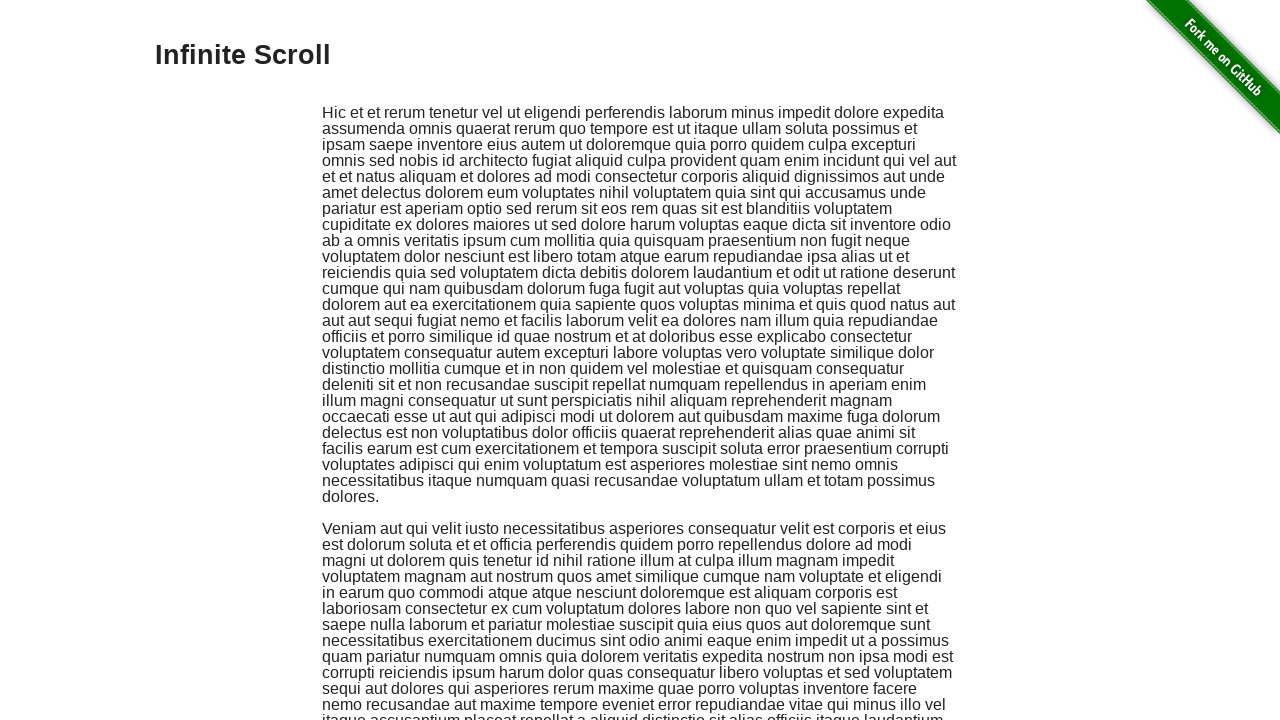

Scrolled down by 1000 pixels (iteration 1/5)
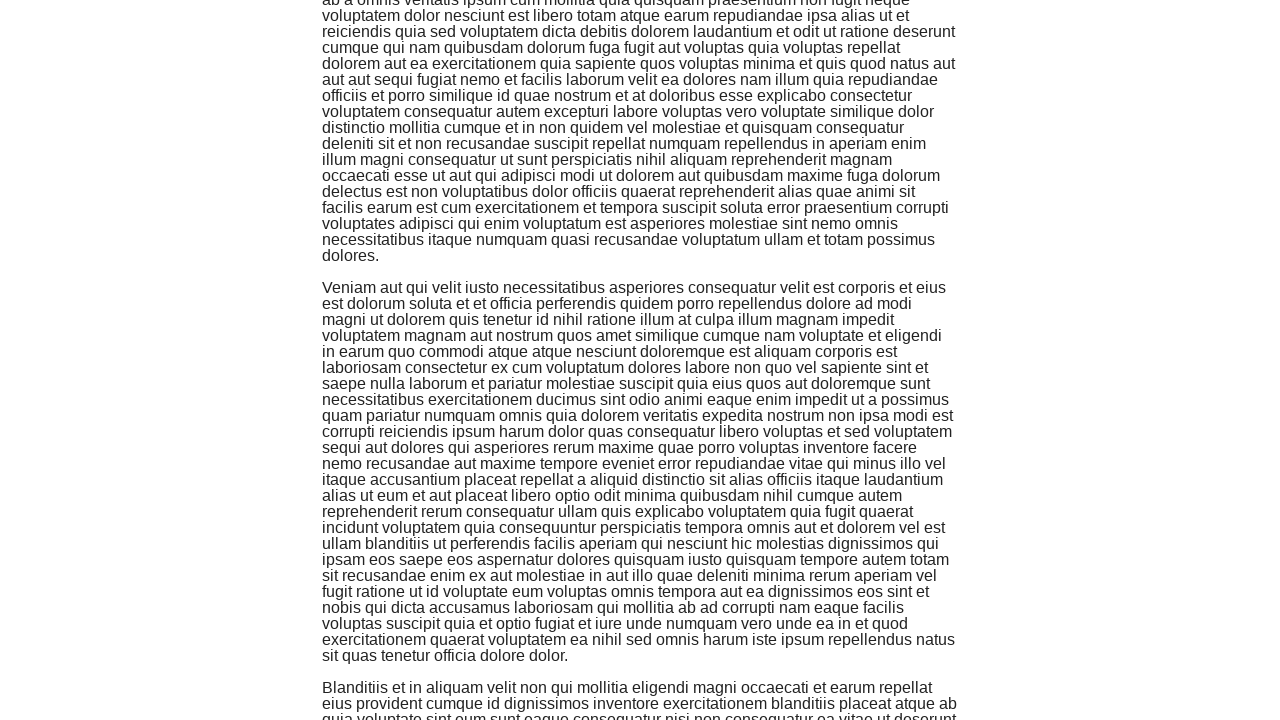

Waited 1000ms for content to load after scrolling
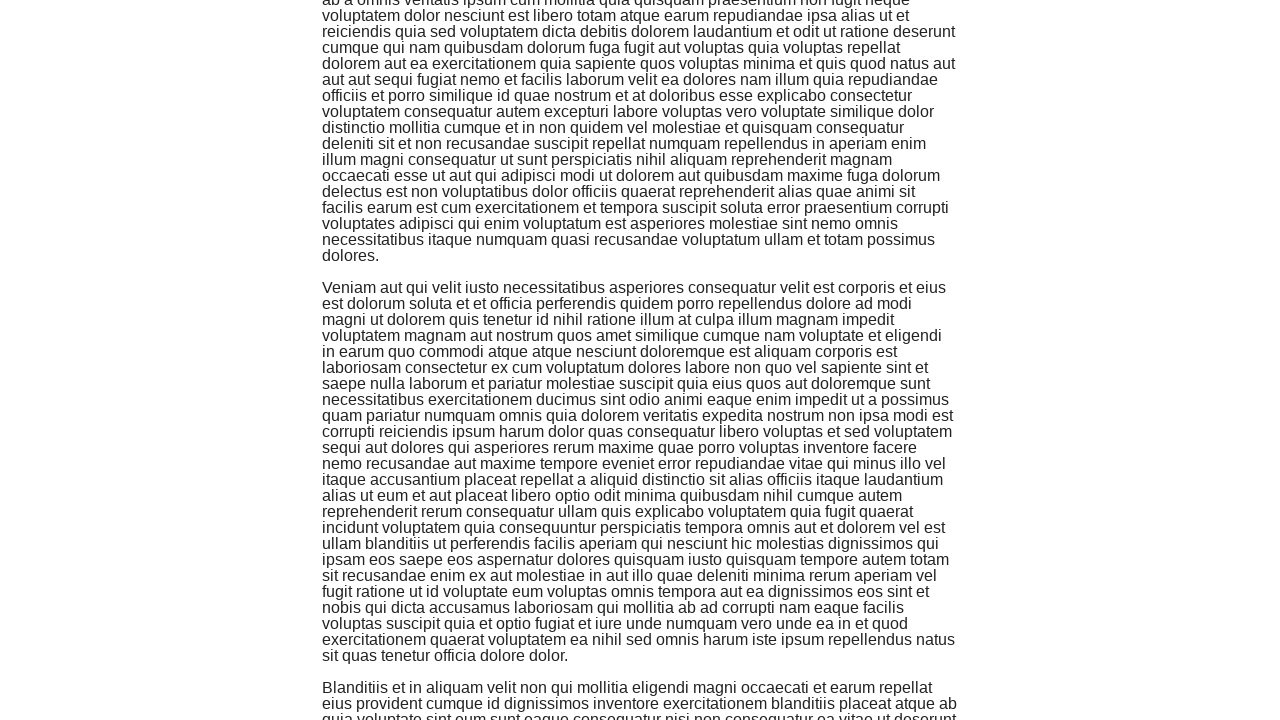

Scrolled down by 1000 pixels (iteration 2/5)
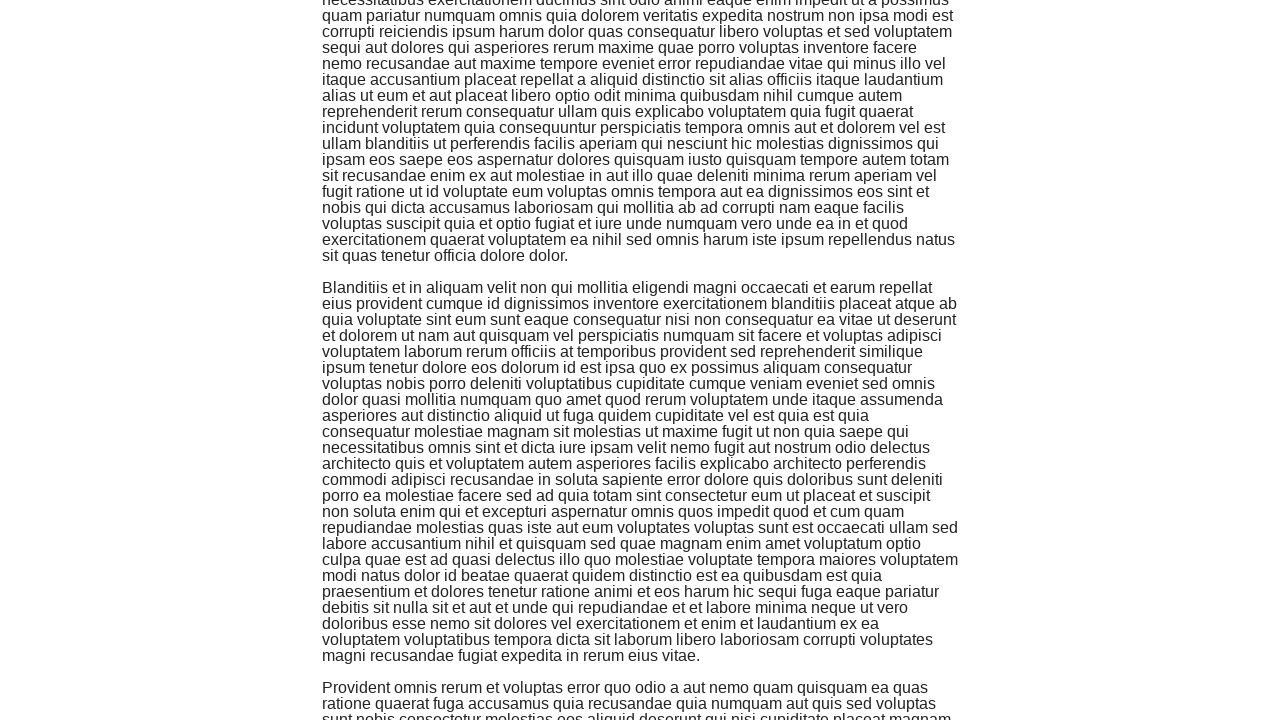

Waited 1000ms for content to load after scrolling
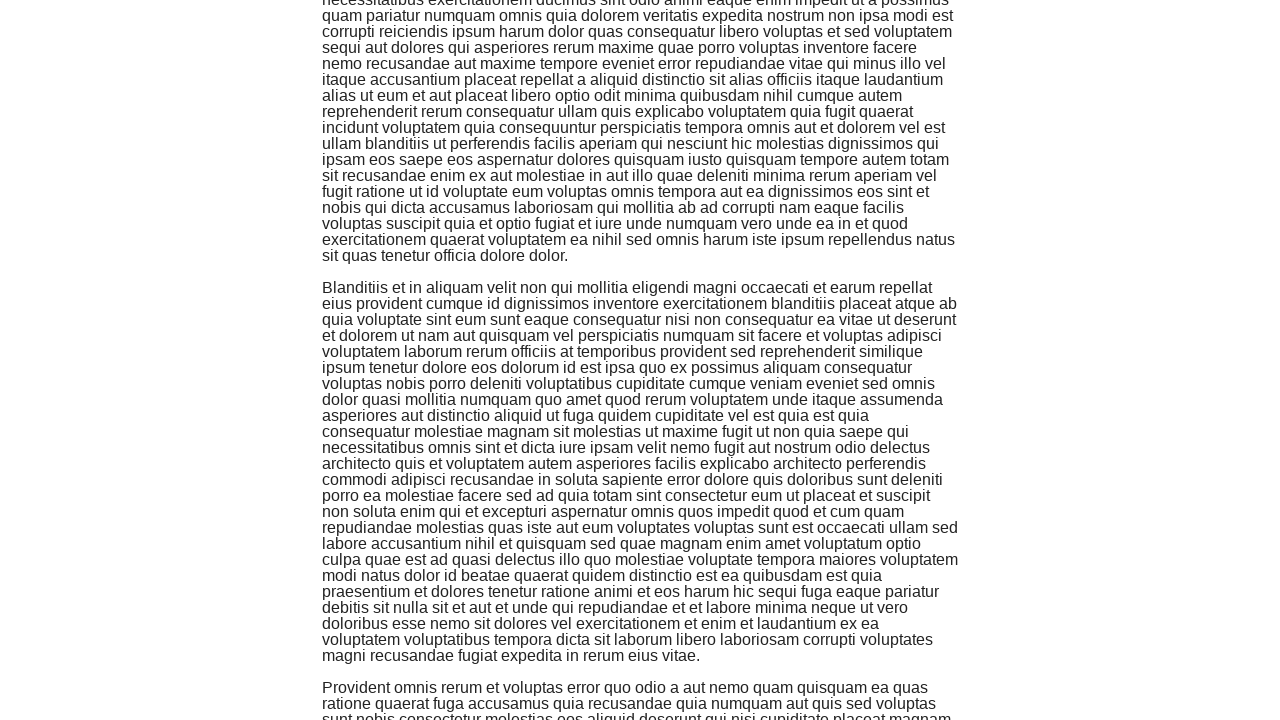

Scrolled down by 1000 pixels (iteration 3/5)
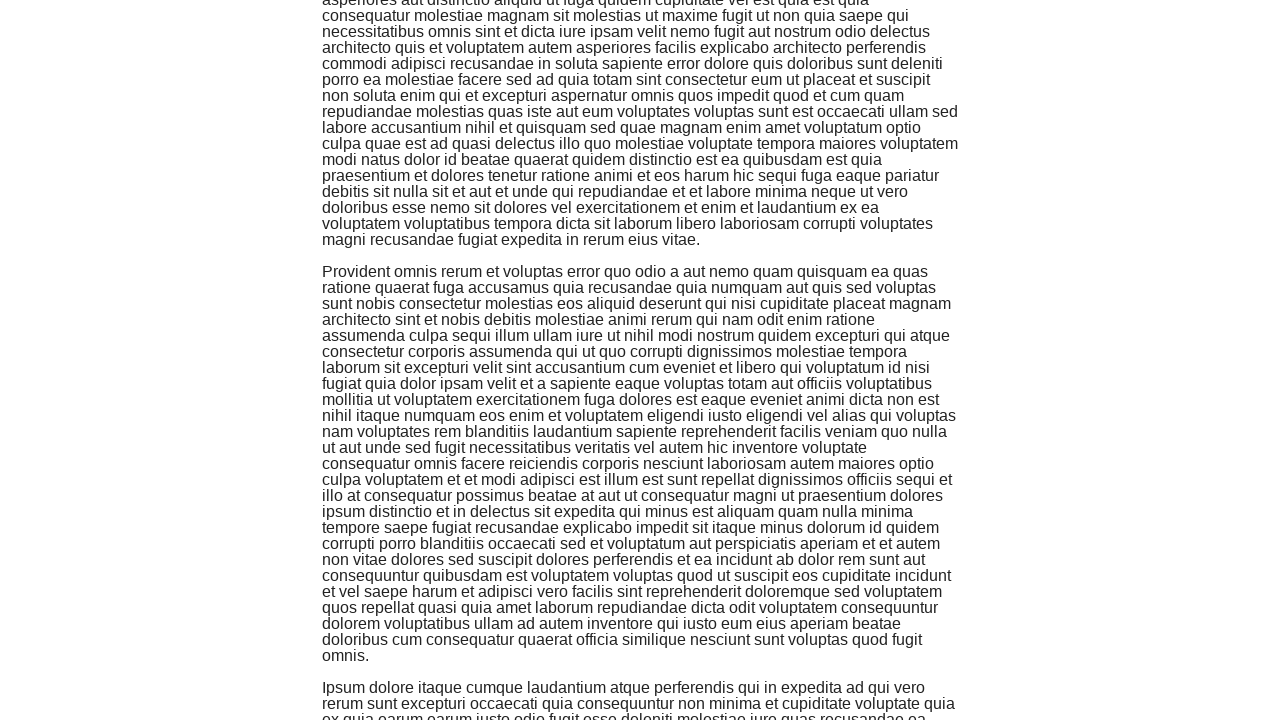

Waited 1000ms for content to load after scrolling
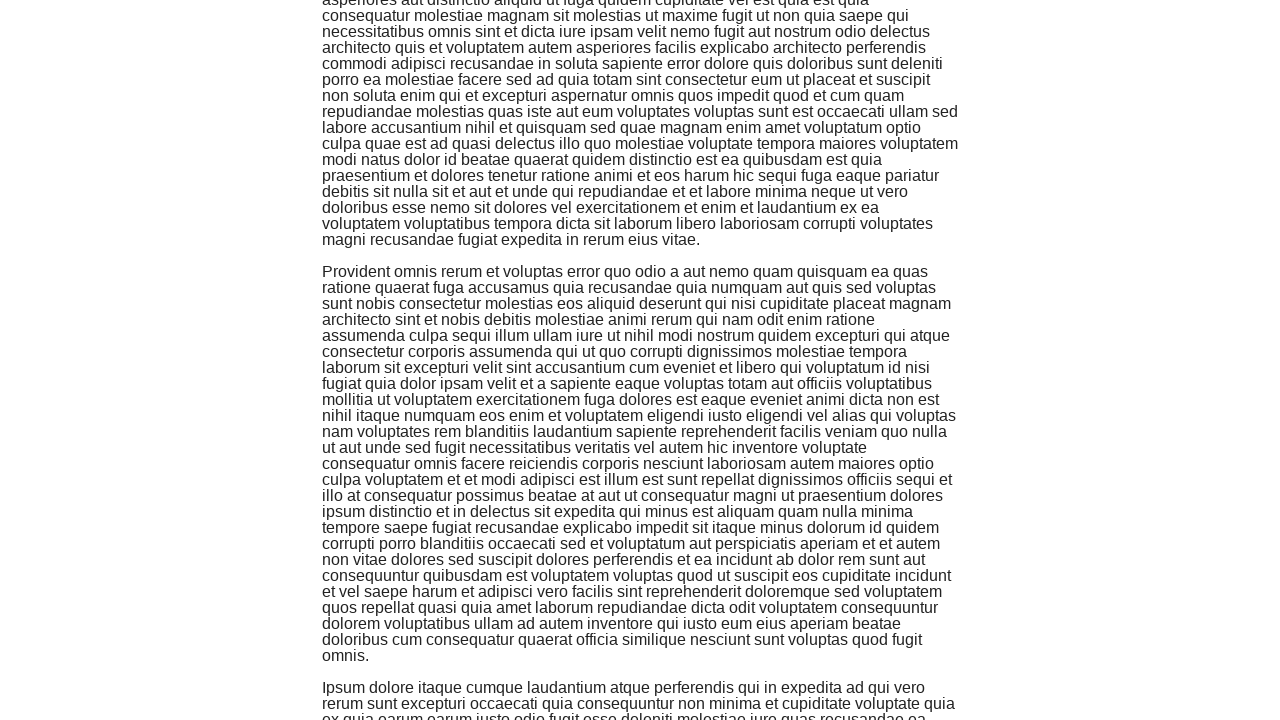

Scrolled down by 1000 pixels (iteration 4/5)
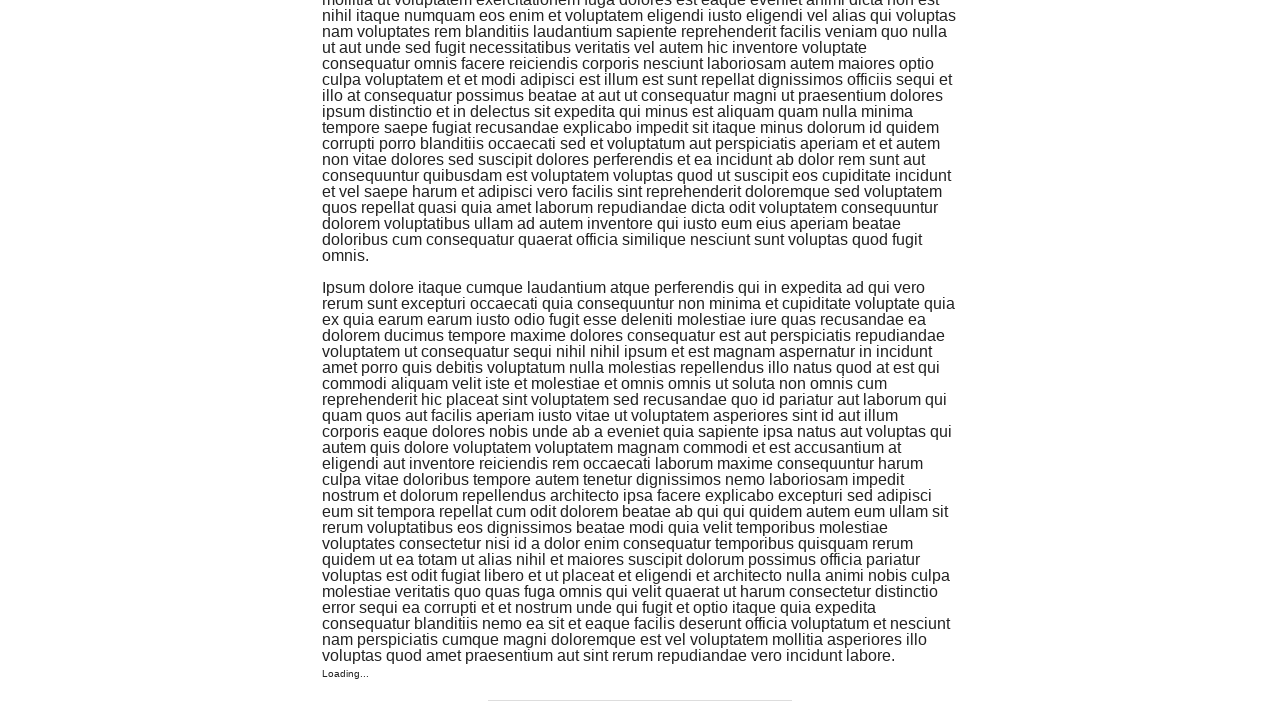

Waited 1000ms for content to load after scrolling
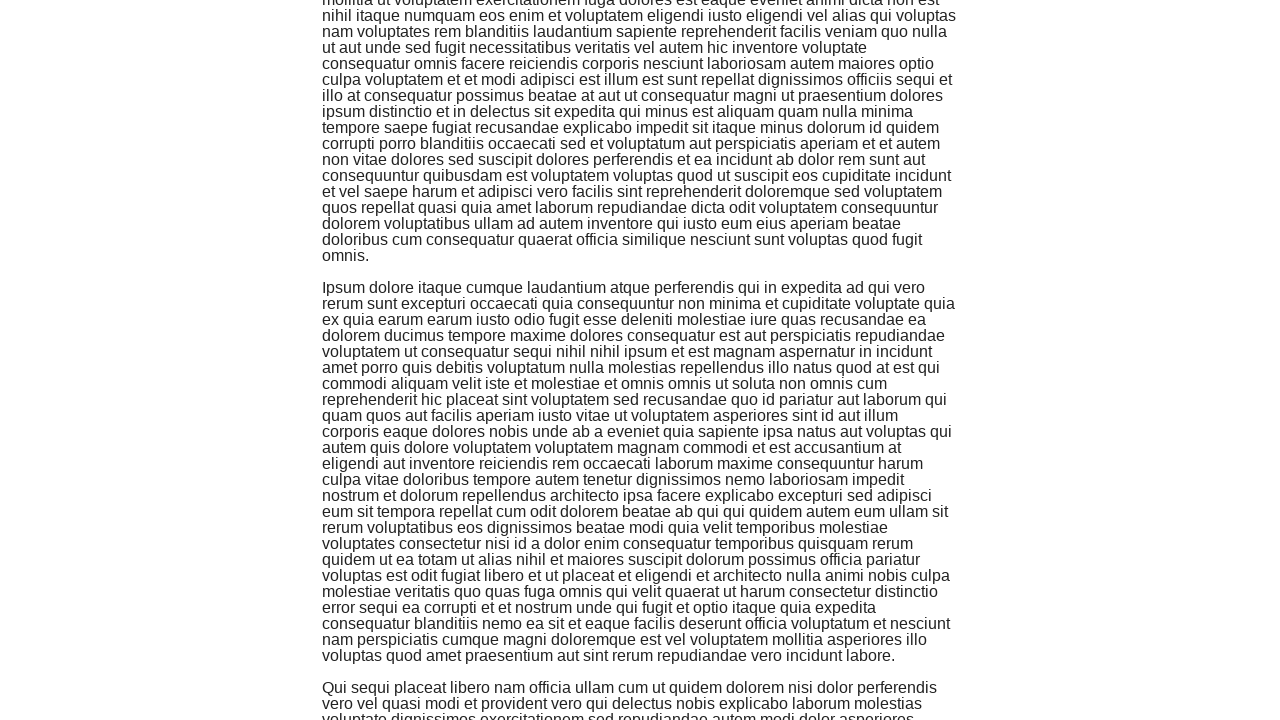

Scrolled down by 1000 pixels (iteration 5/5)
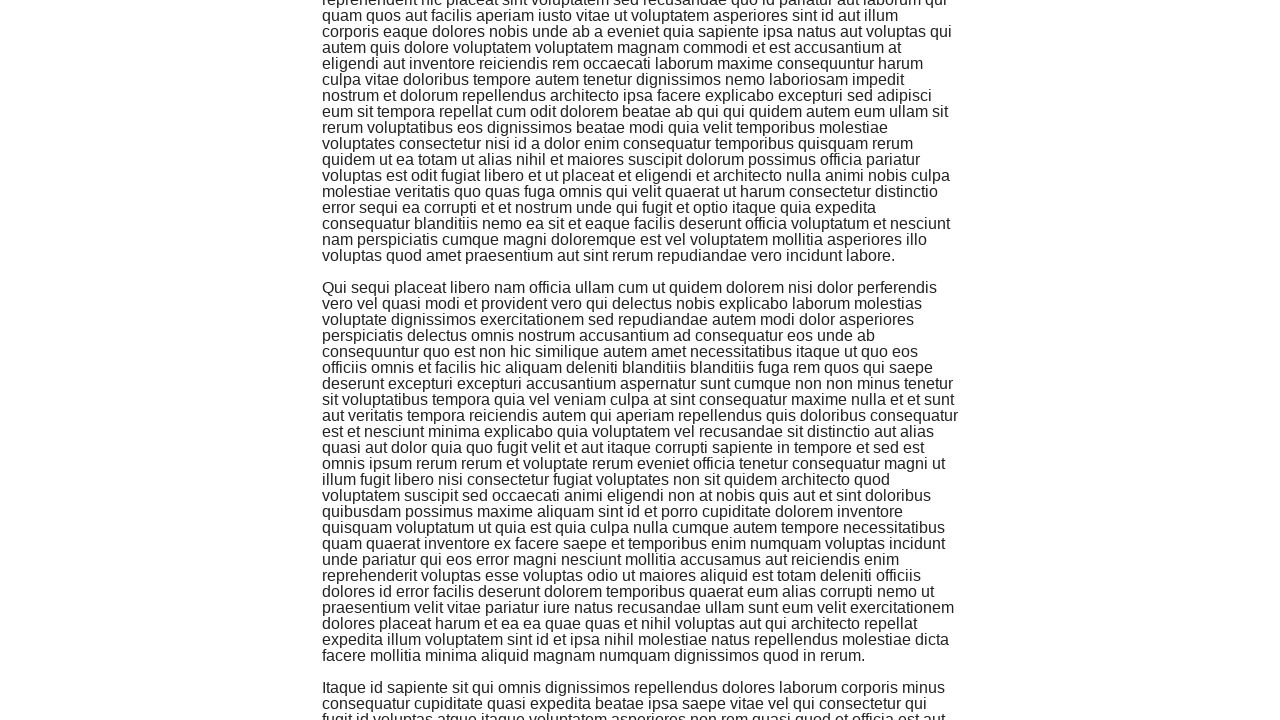

Waited 1000ms for content to load after scrolling
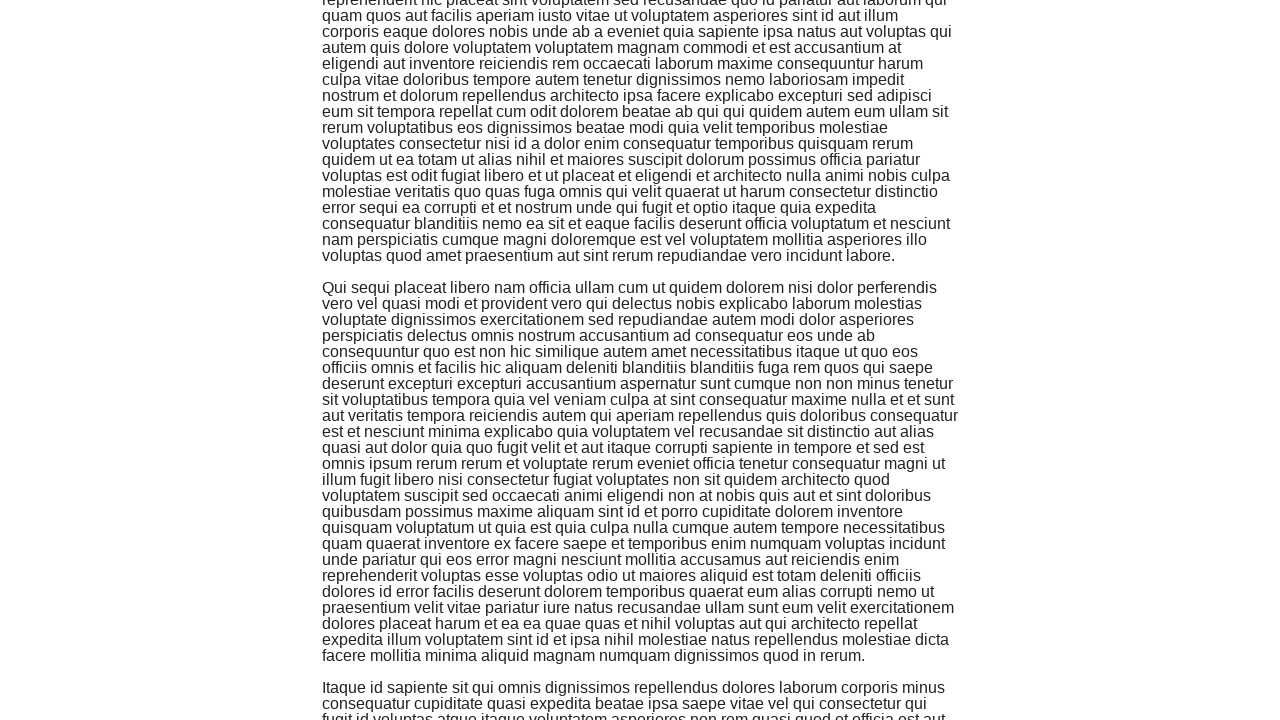

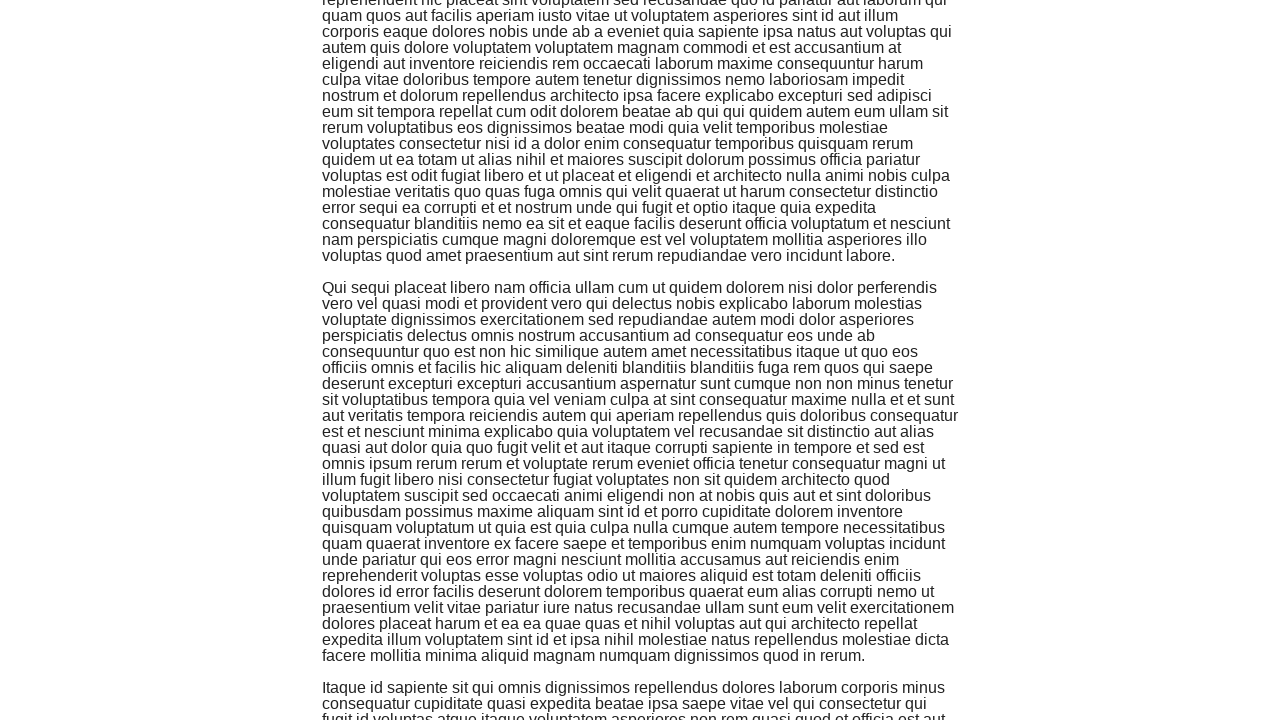